Tests clicking buttons in sequence with explicit waits for visibility and verifies the success message

Starting URL: https://pragmatictesters.github.io/selenium-synchronization/buttons.html

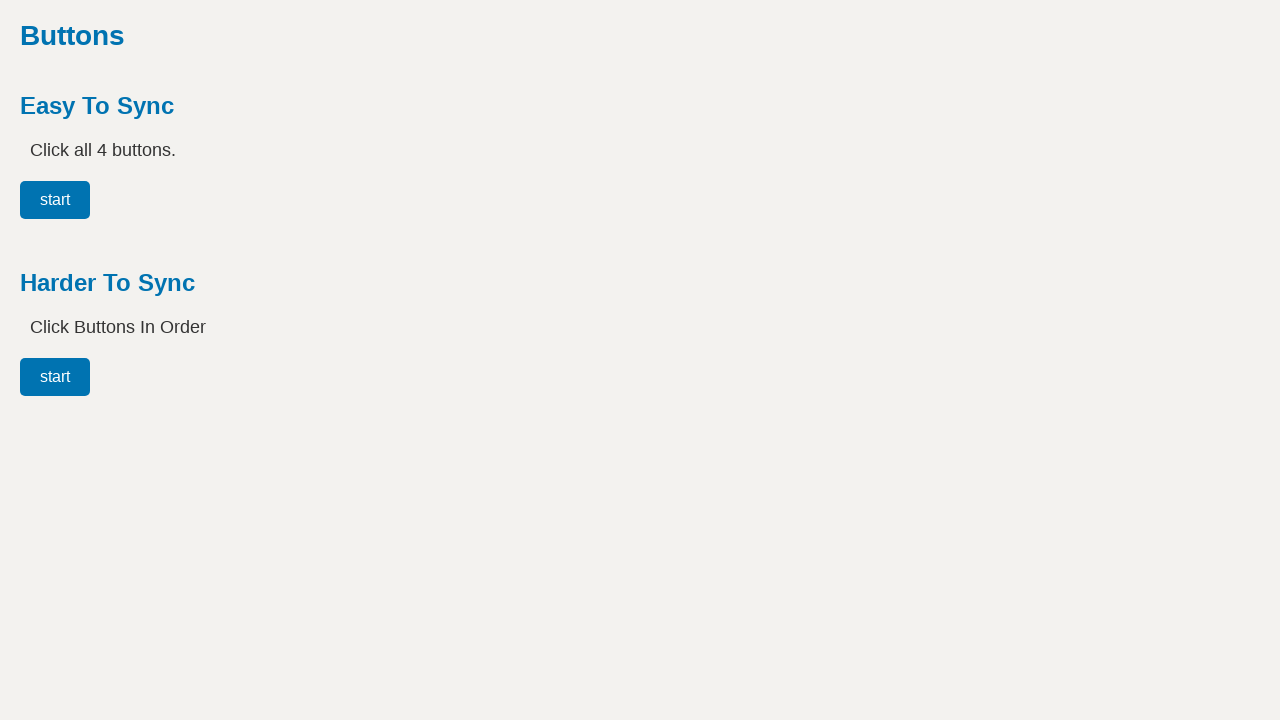

Waited for button #easy00 to become visible
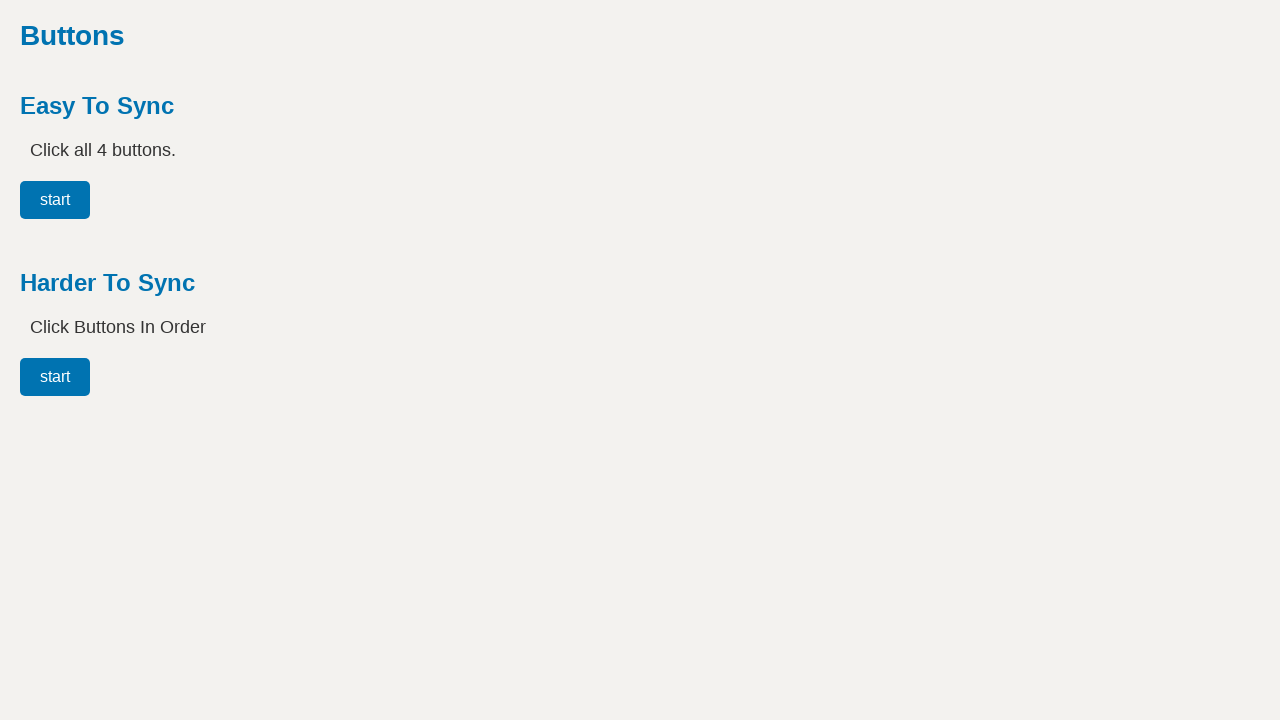

Clicked button #easy00 at (55, 200) on #easy00
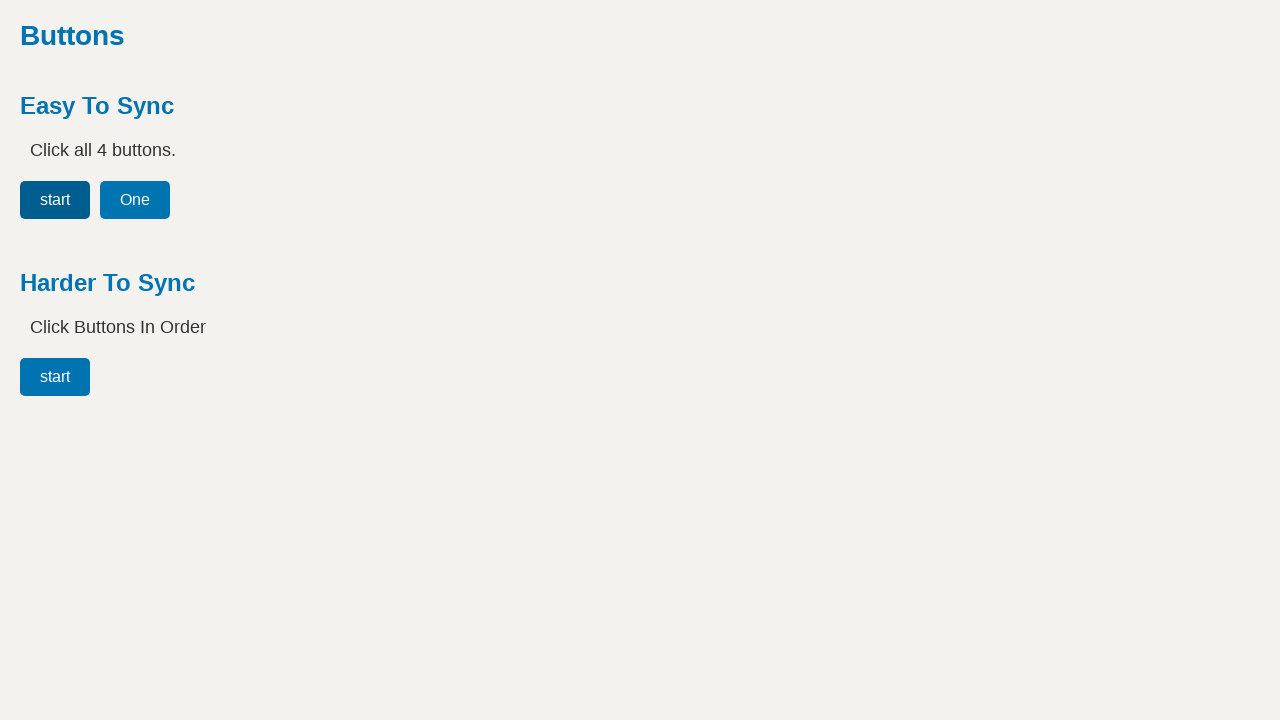

Waited for button #easy01 to become visible
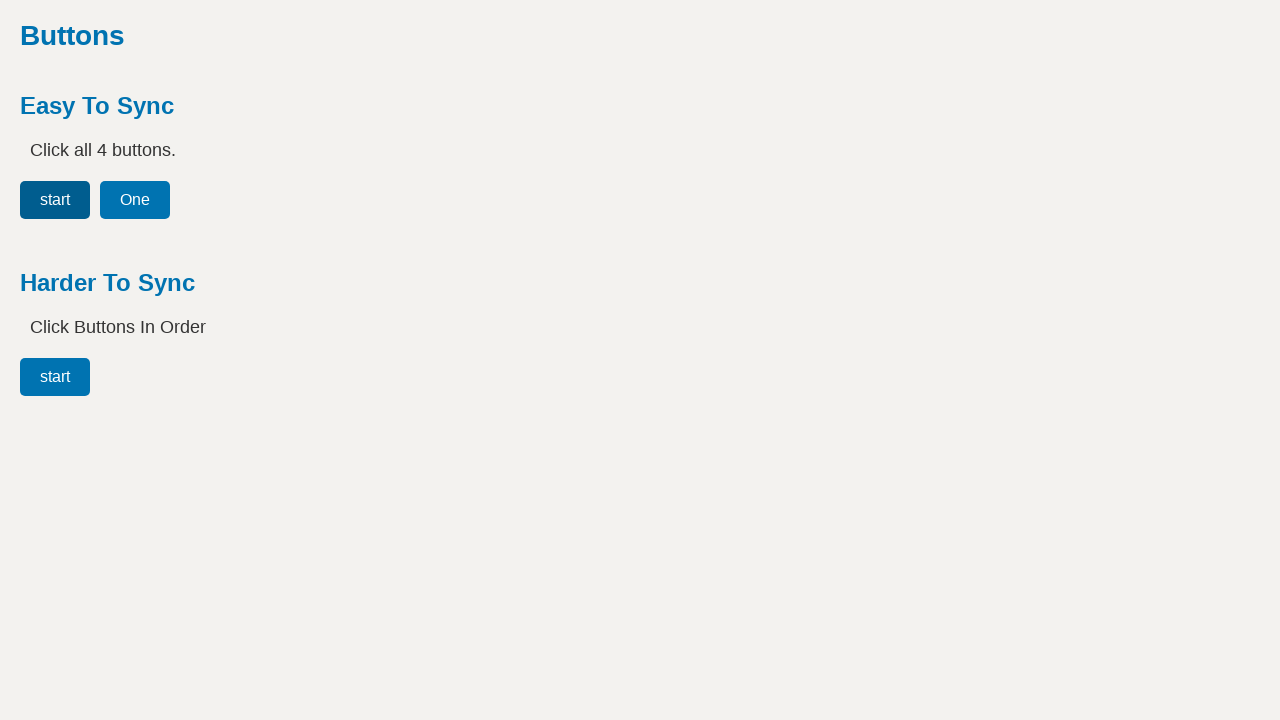

Clicked button #easy01 at (135, 200) on #easy01
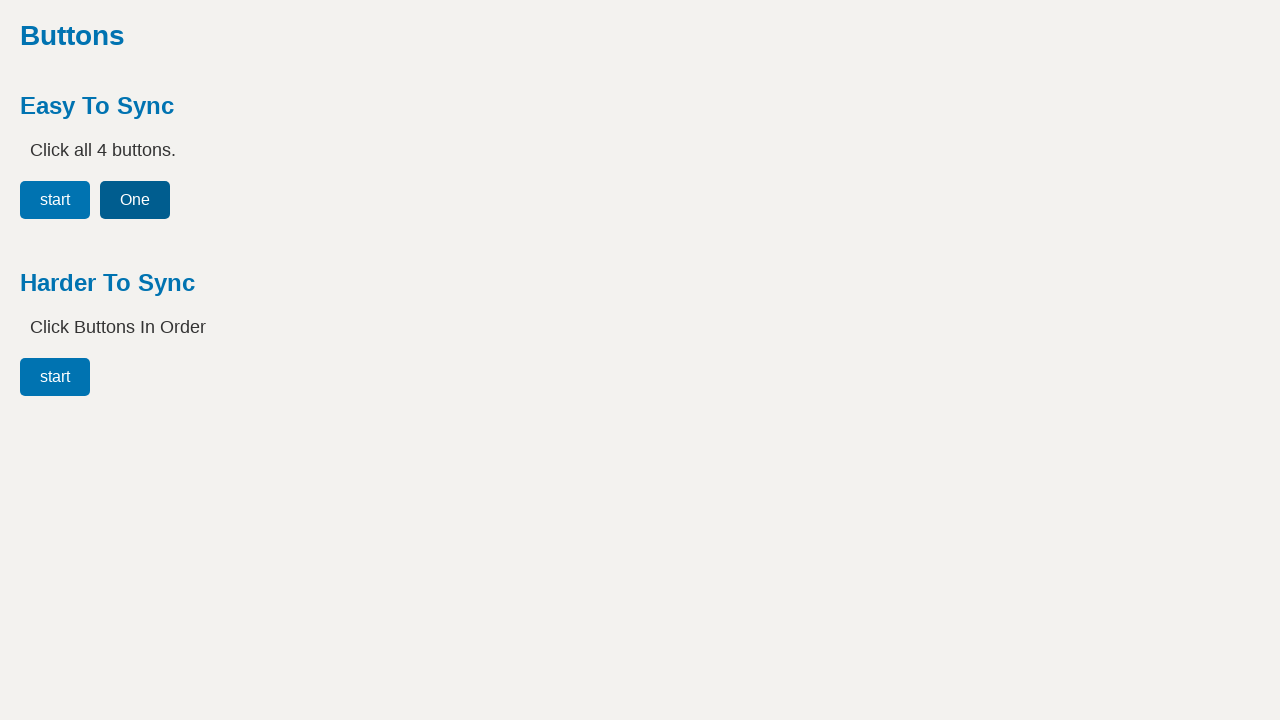

Waited for button #easy02 to become visible
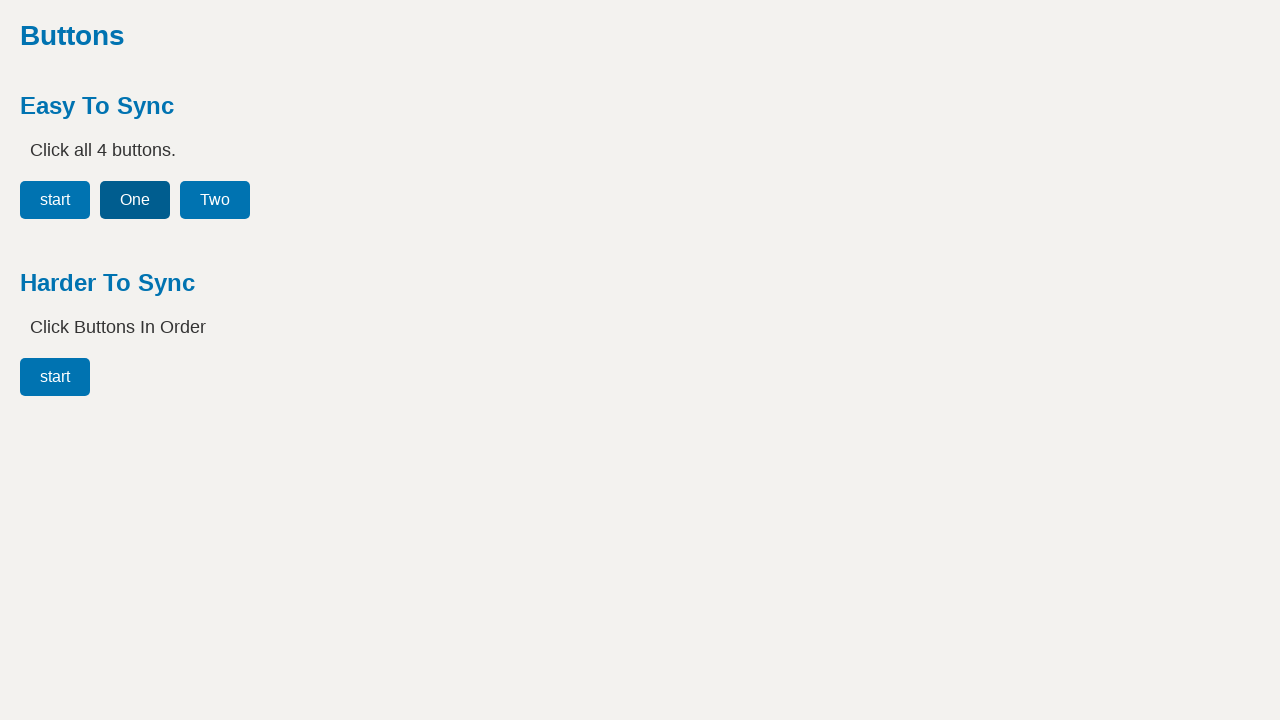

Clicked button #easy02 at (215, 200) on #easy02
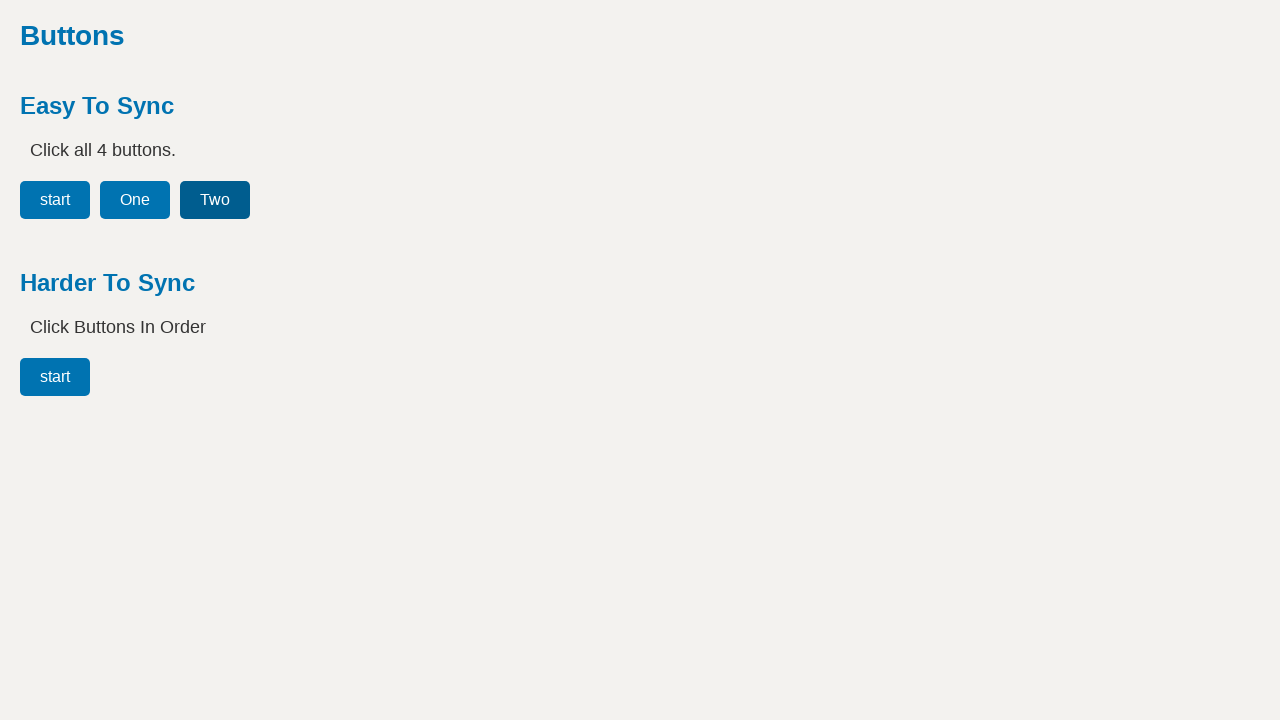

Waited for button #easy03 to become visible
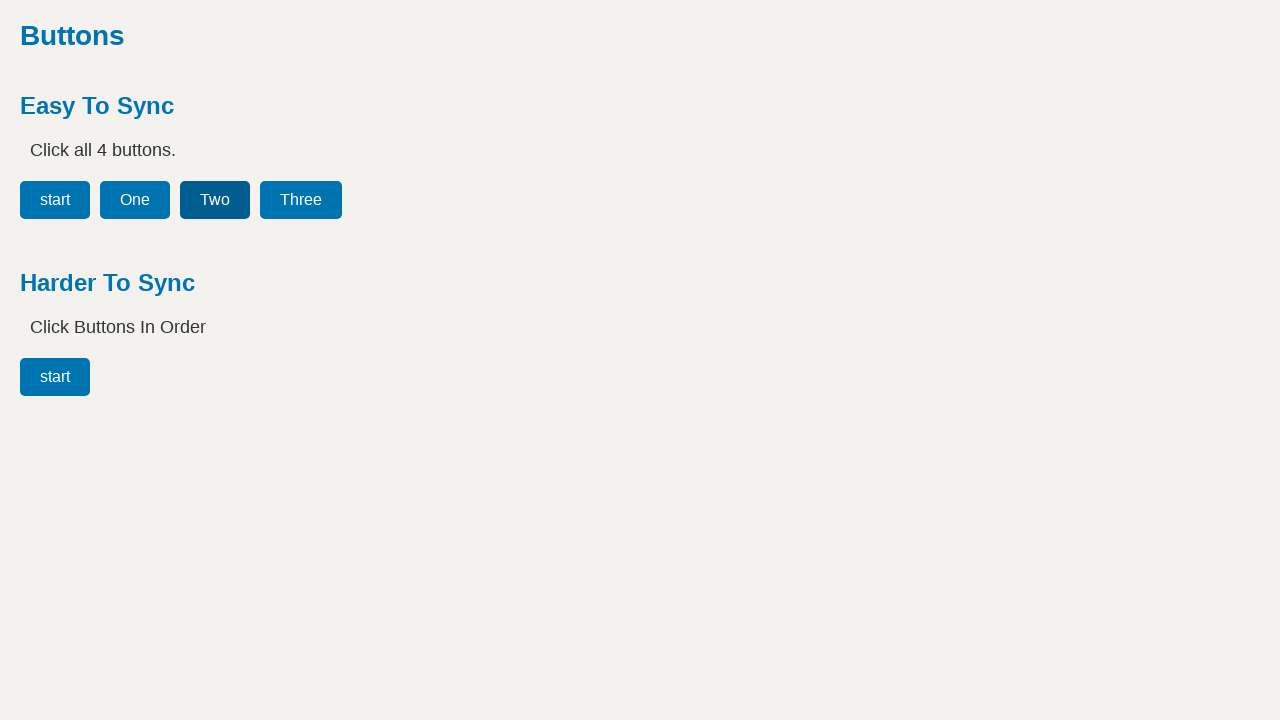

Clicked button #easy03 at (301, 200) on #easy03
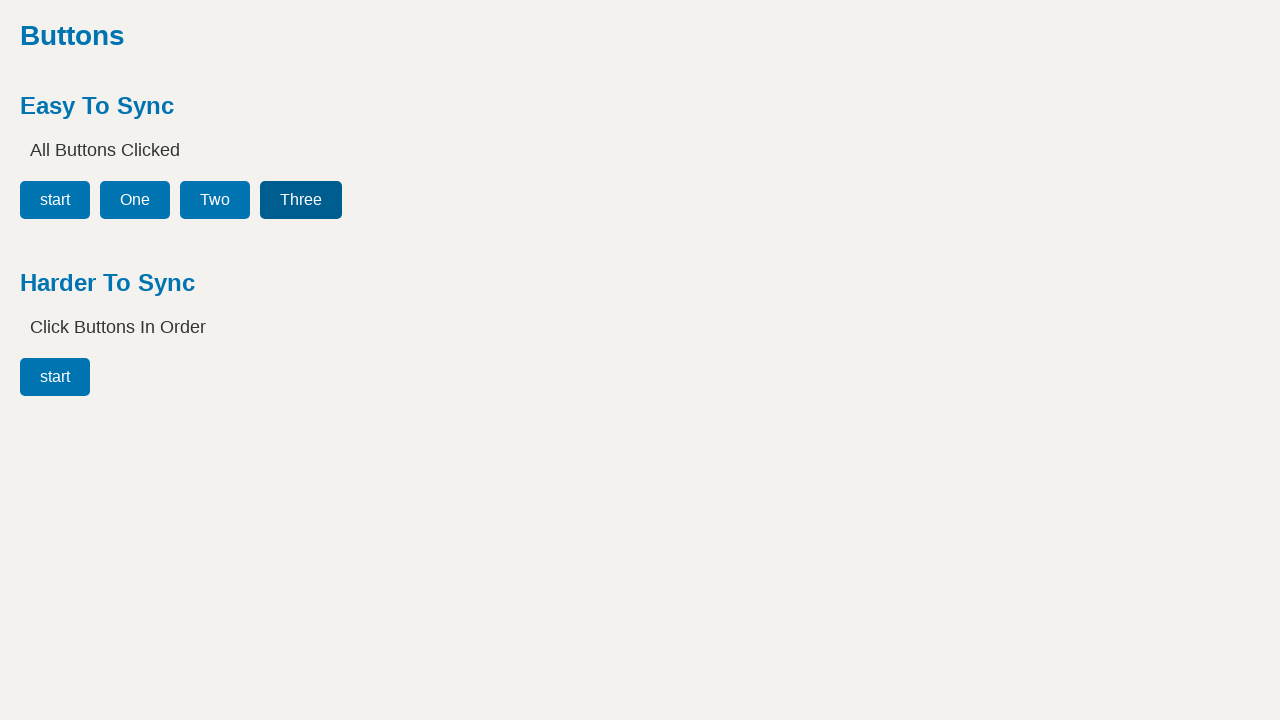

Retrieved success message text content
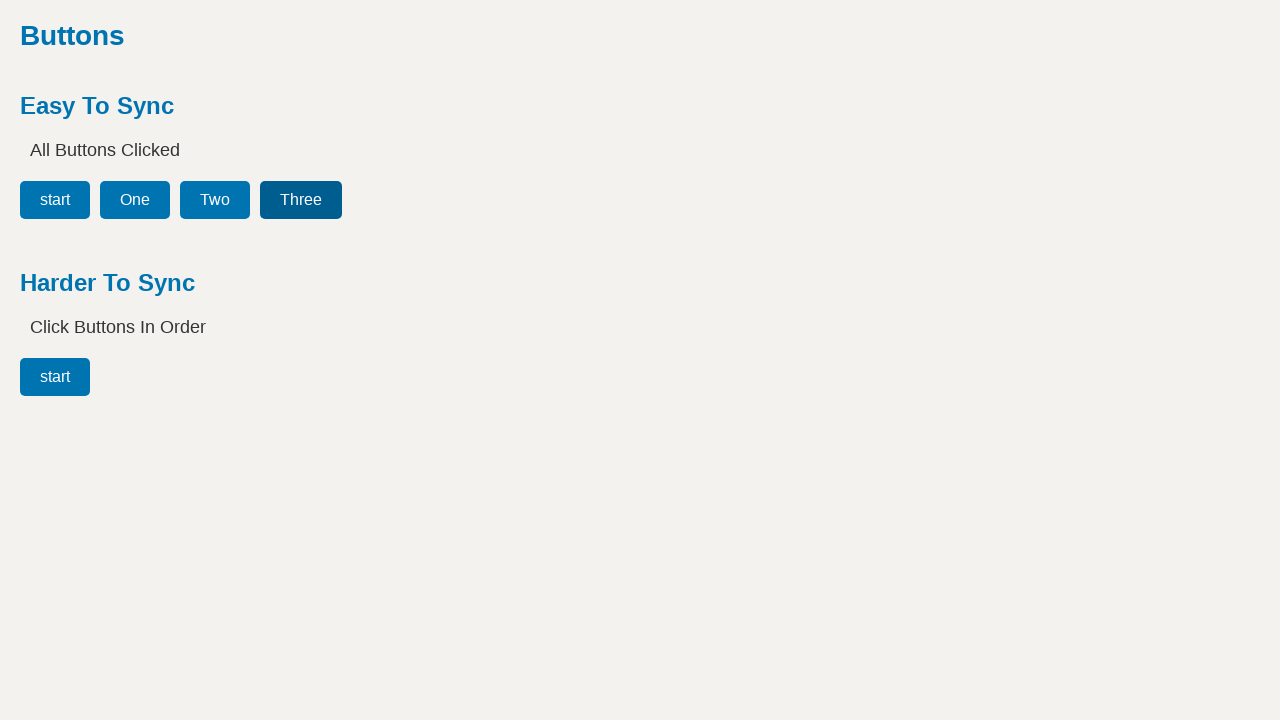

Verified success message equals 'All Buttons Clicked'
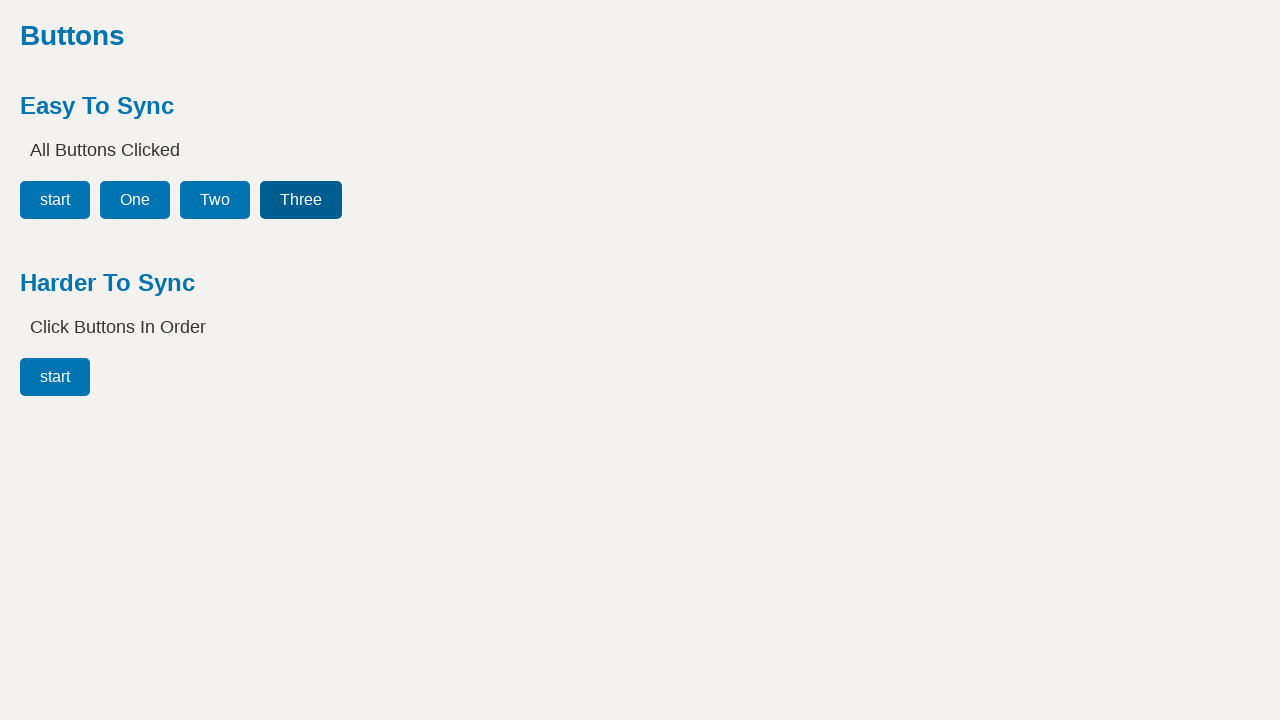

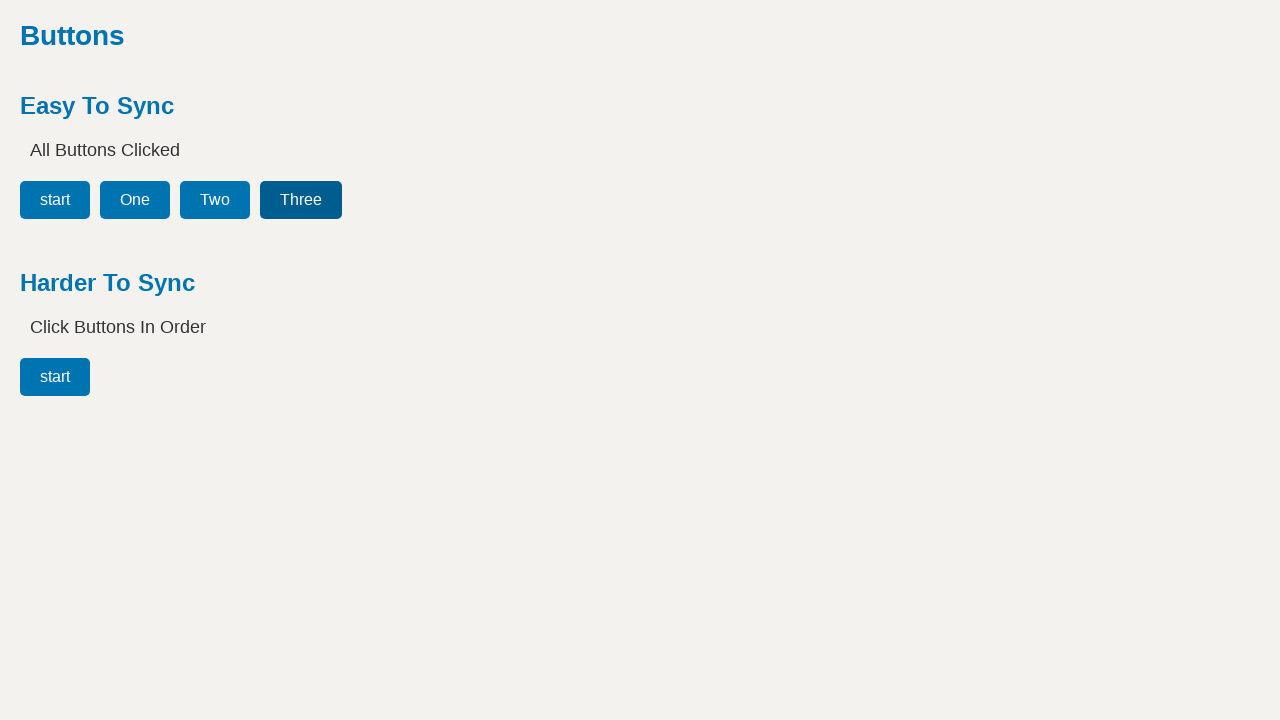